Tests click and hold mouse action functionality by navigating to the mouse actions section and performing a click-and-hold operation on a circle element

Starting URL: https://demoapps.qspiders.com/ui

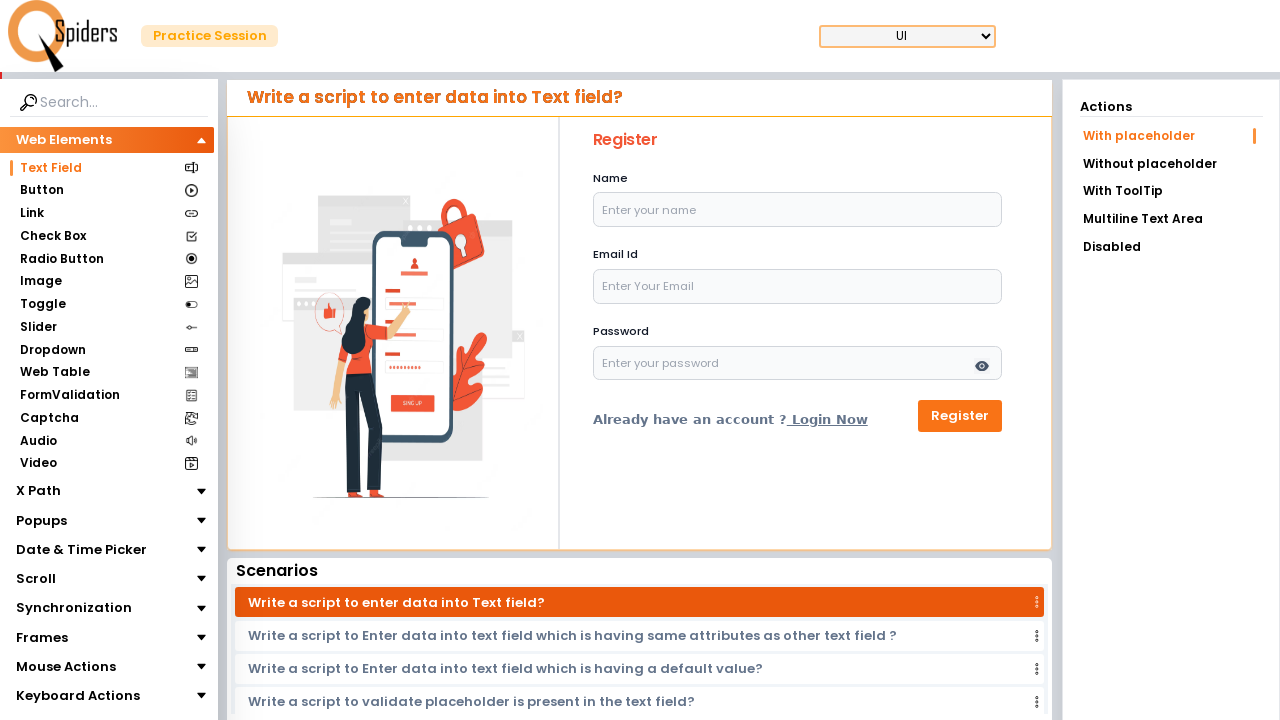

Clicked on Mouse Actions section at (66, 667) on xpath=//section[.='Mouse Actions']
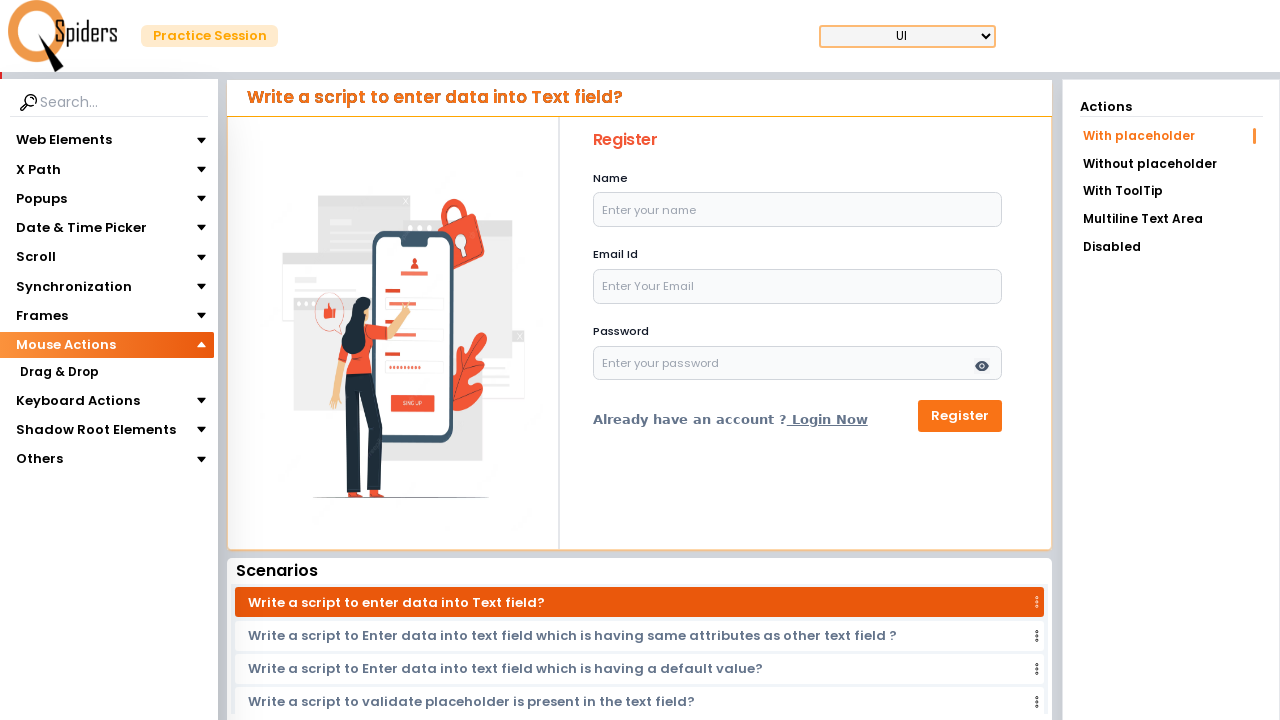

Clicked on Click & Hold section at (58, 418) on xpath=//section[text()='Click & Hold']
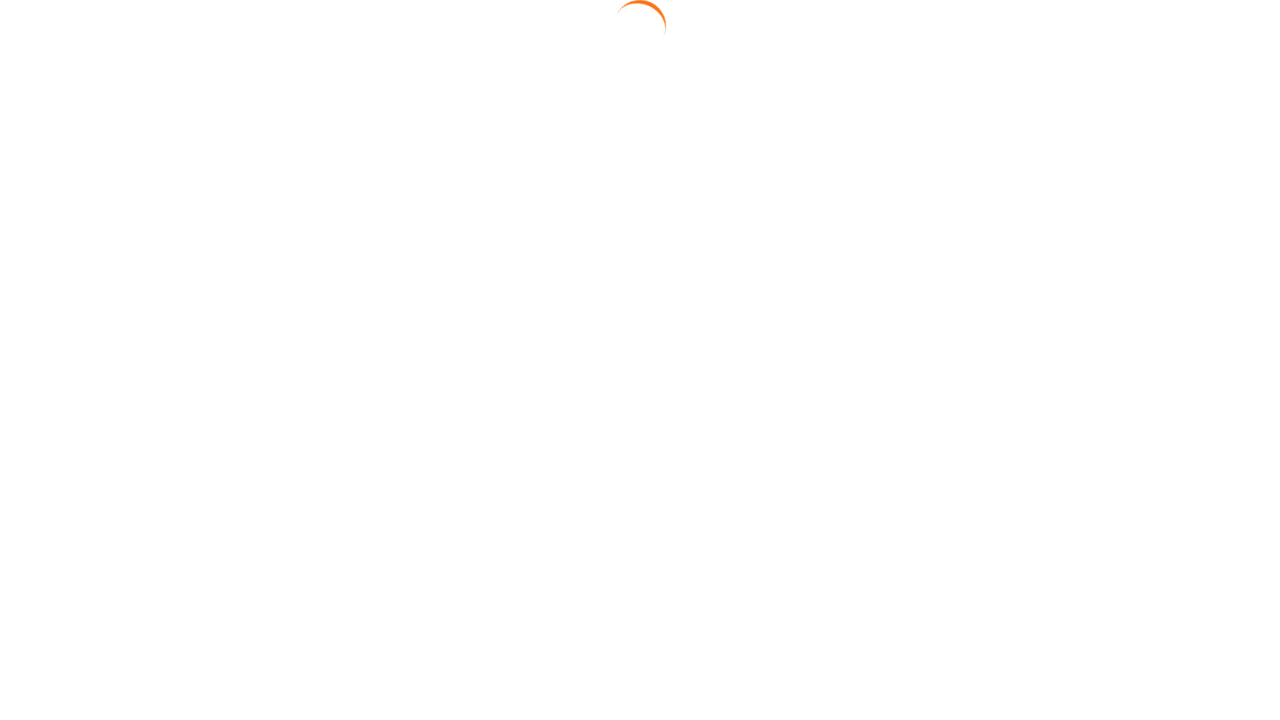

Located circle element
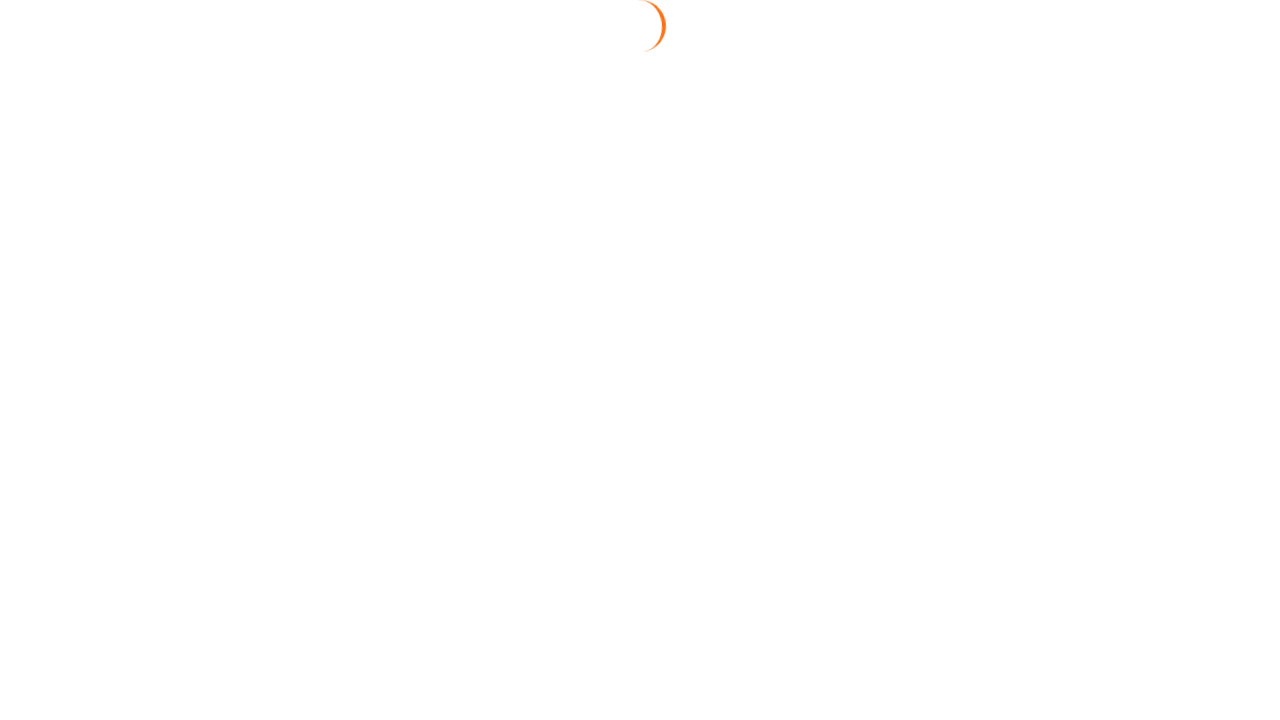

Pressed mouse button down on circle element at (58, 418)
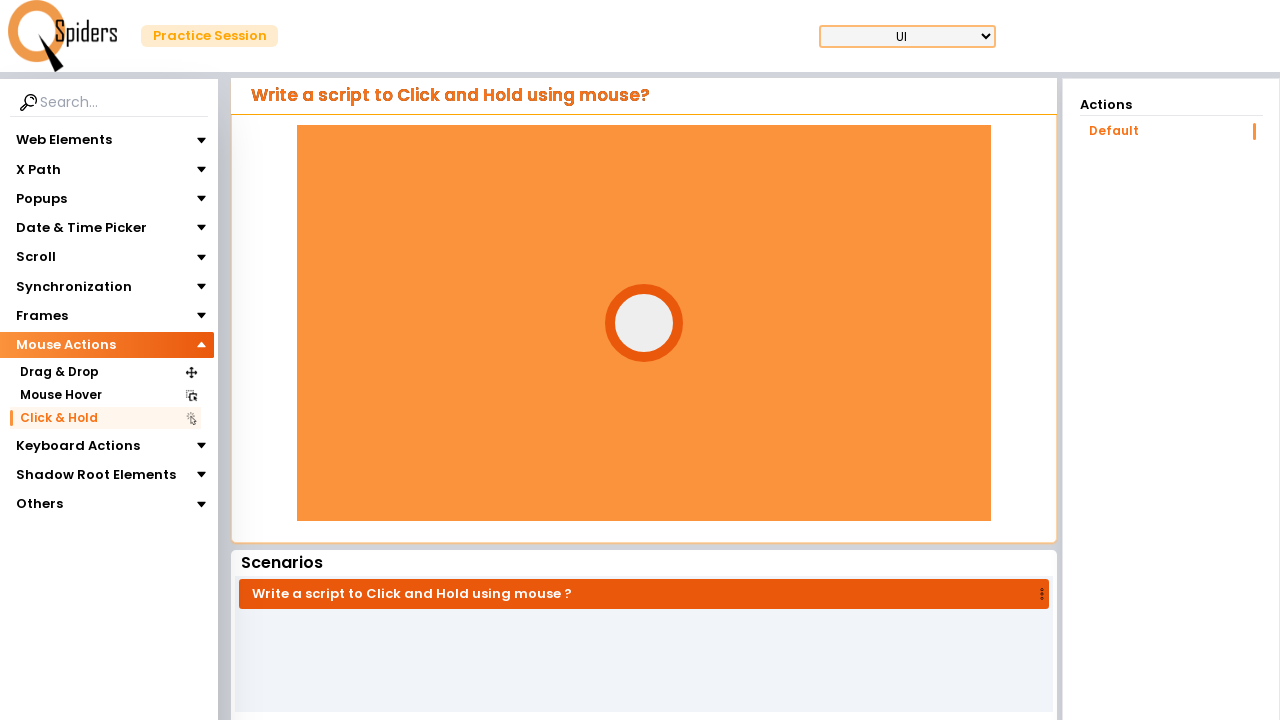

Held mouse button down for 3 seconds
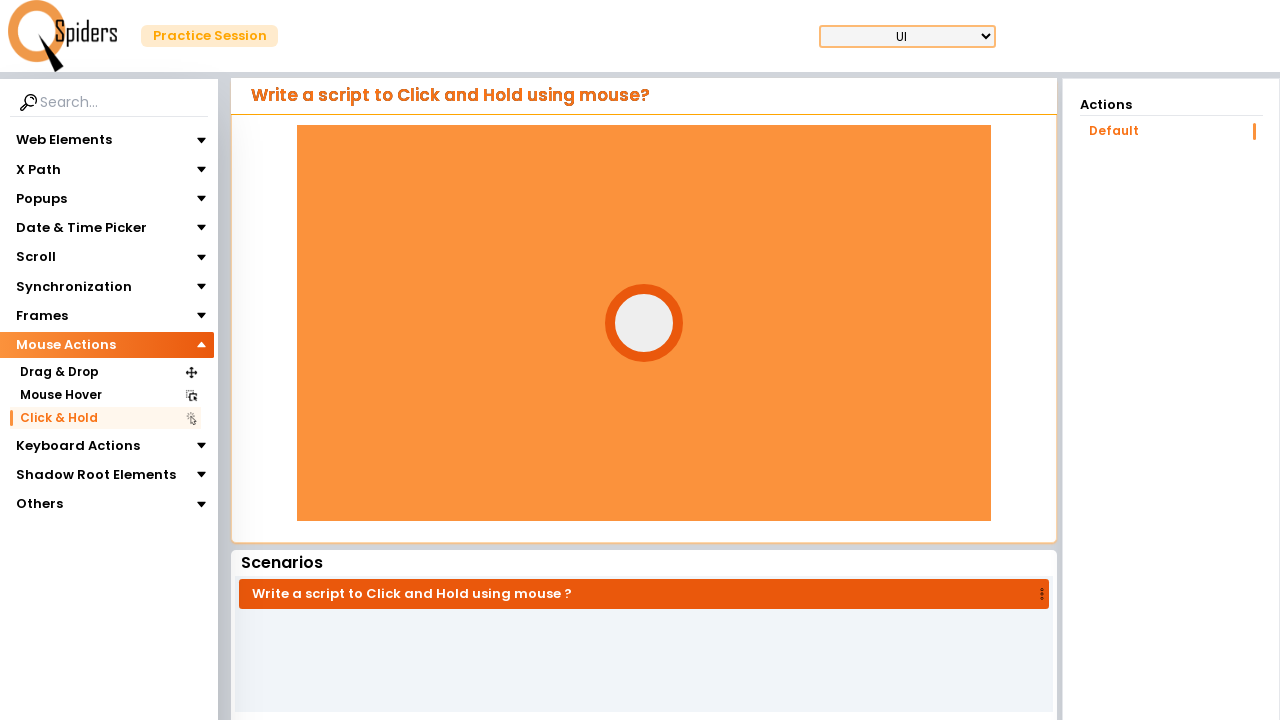

Released mouse button, completing click-and-hold action at (58, 418)
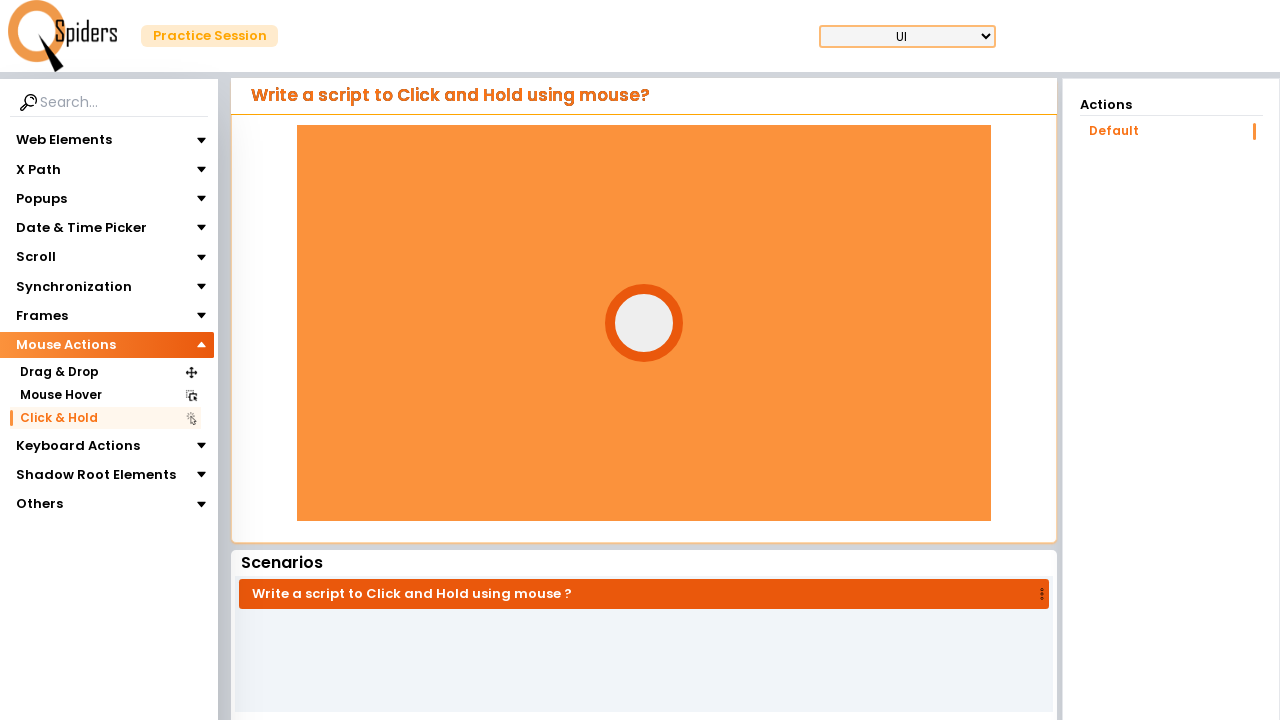

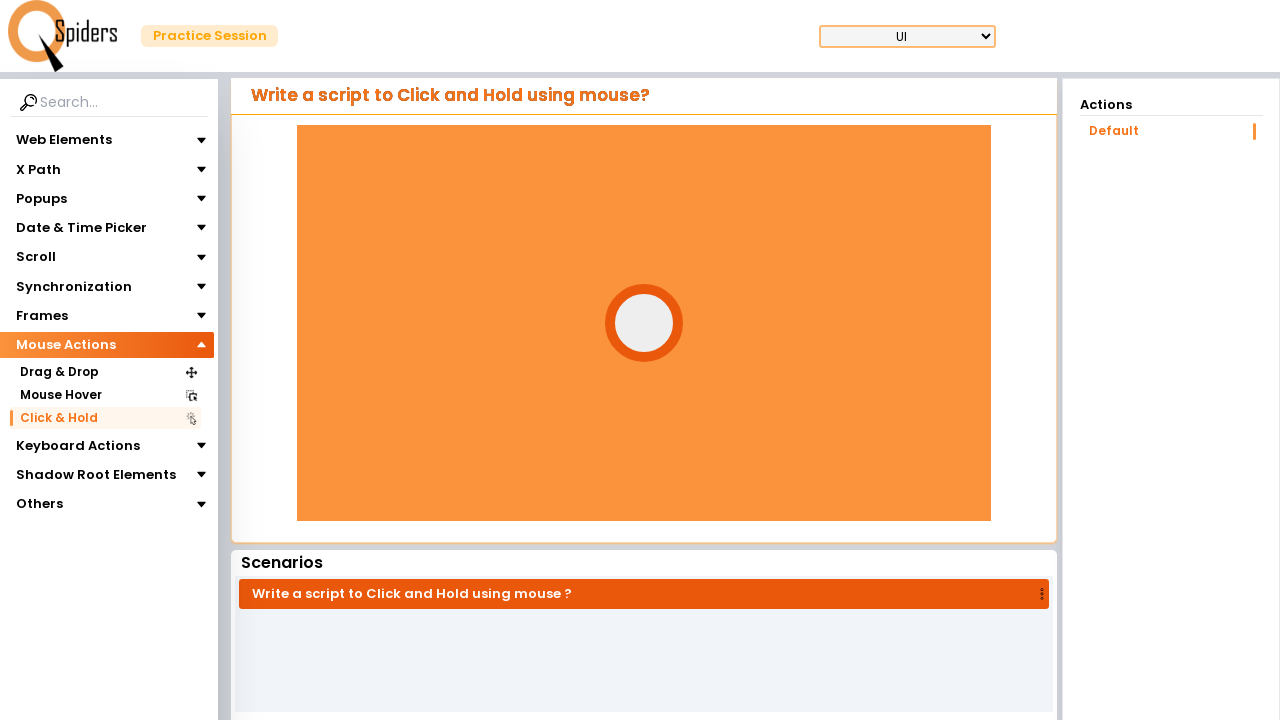